Navigates to the 2c2p payment gateway UAT page and verifies the page loads by checking the title

Starting URL: https://ebguat.2c2p.com/mm

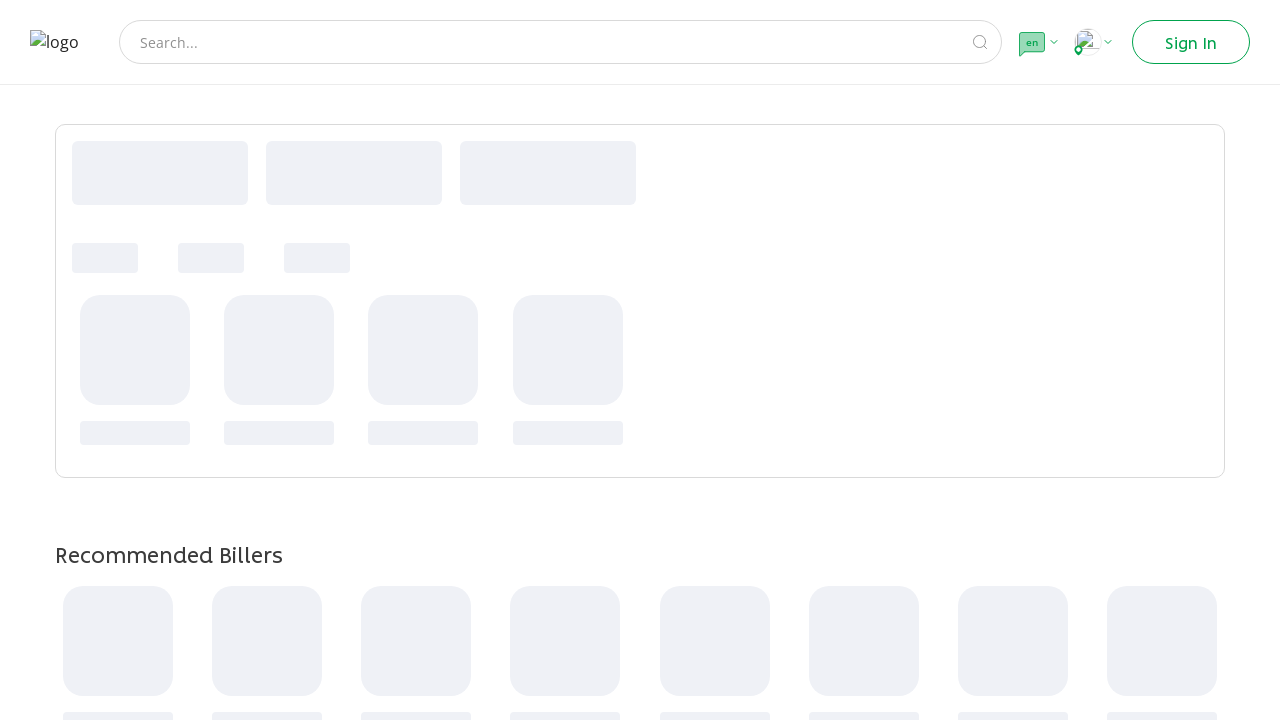

Waited for page to reach domcontentloaded state
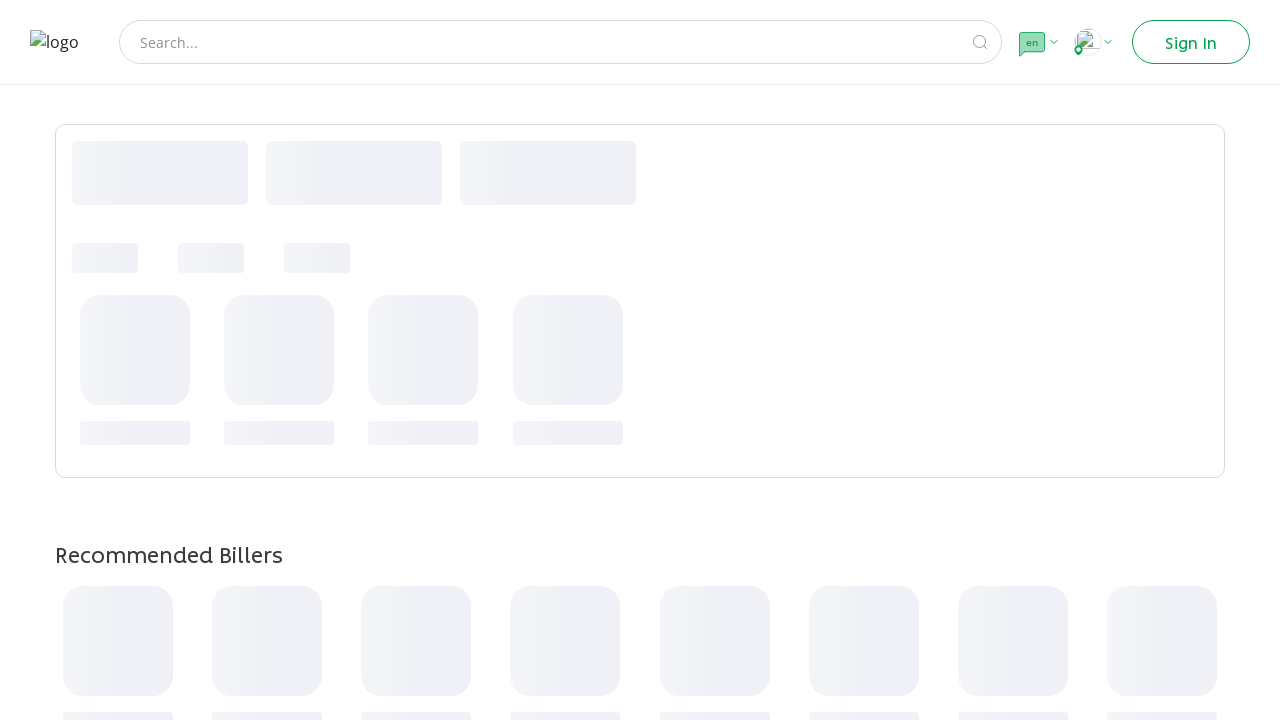

Retrieved page title: easyBills
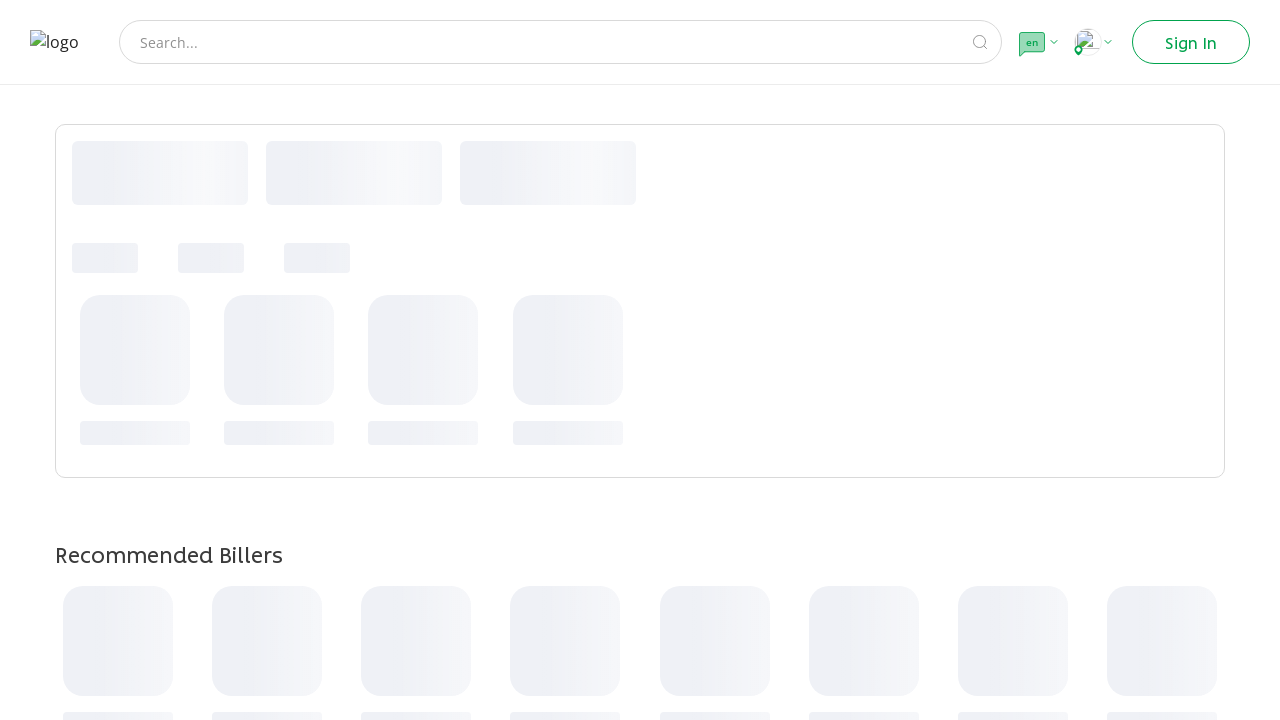

Printed page title to console: easyBills
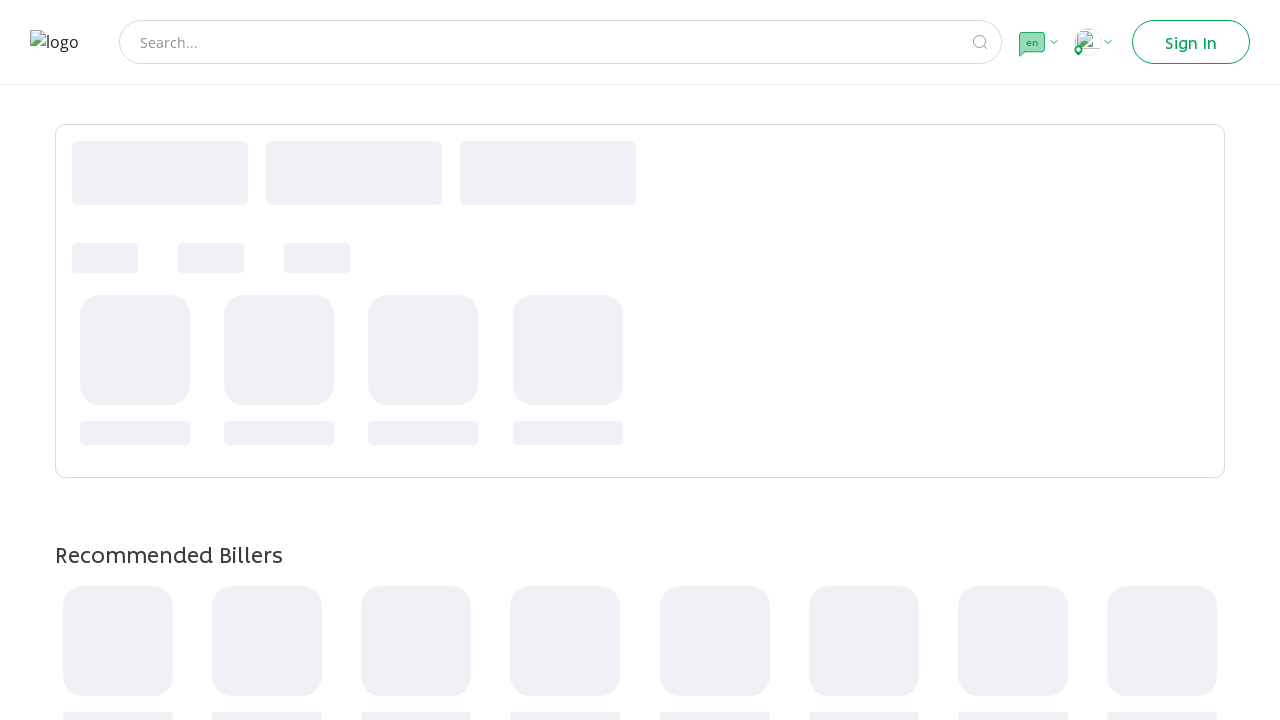

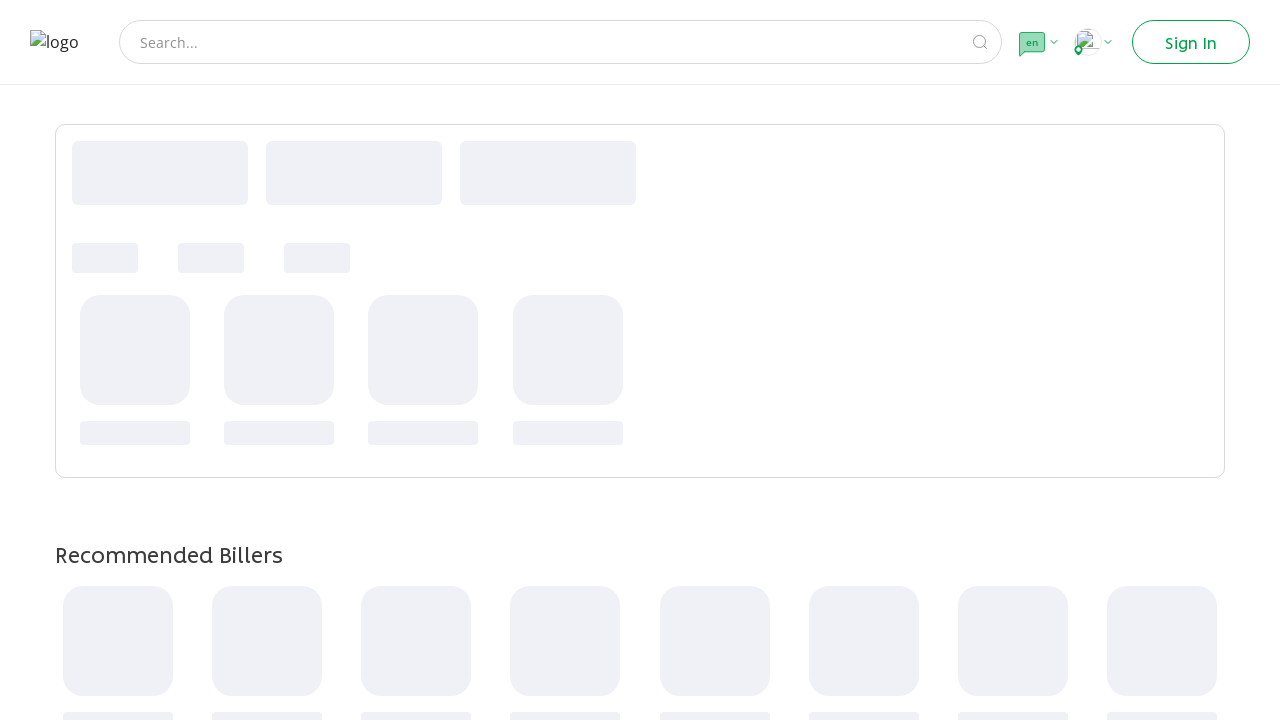